Tests the addition of elements by clicking the "Add Element" button multiple times and verifying that the correct number of "Delete" buttons appear

Starting URL: https://the-internet.herokuapp.com/add_remove_elements/

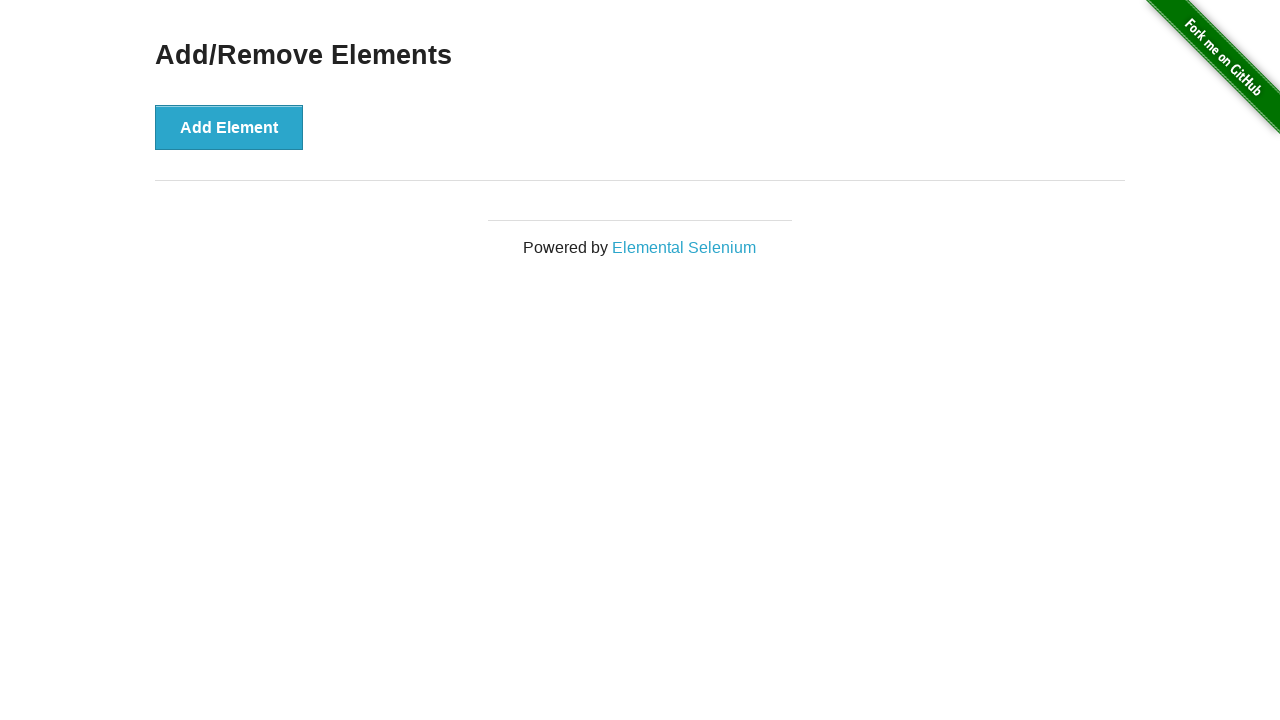

Navigated to Add/Remove Elements page
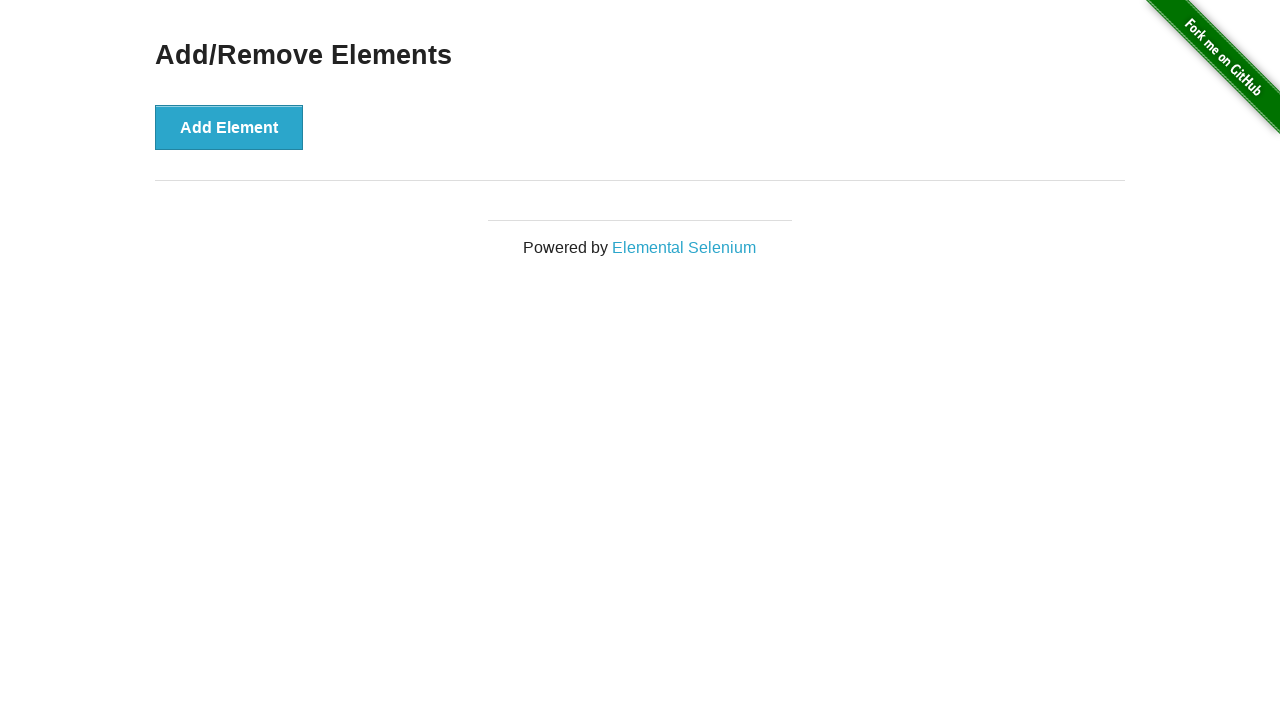

Clicked 'Add Element' button (iteration 1/5) at (229, 127) on button:has-text('Add Element')
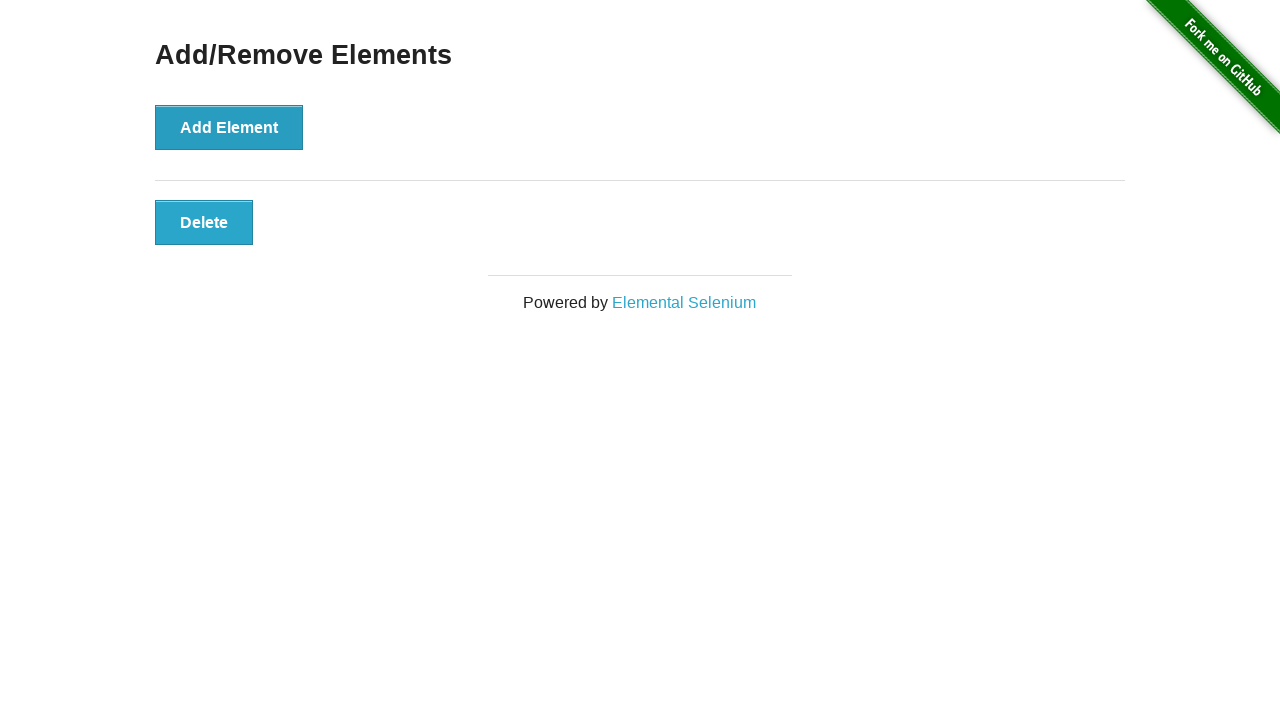

Waited for element to be added
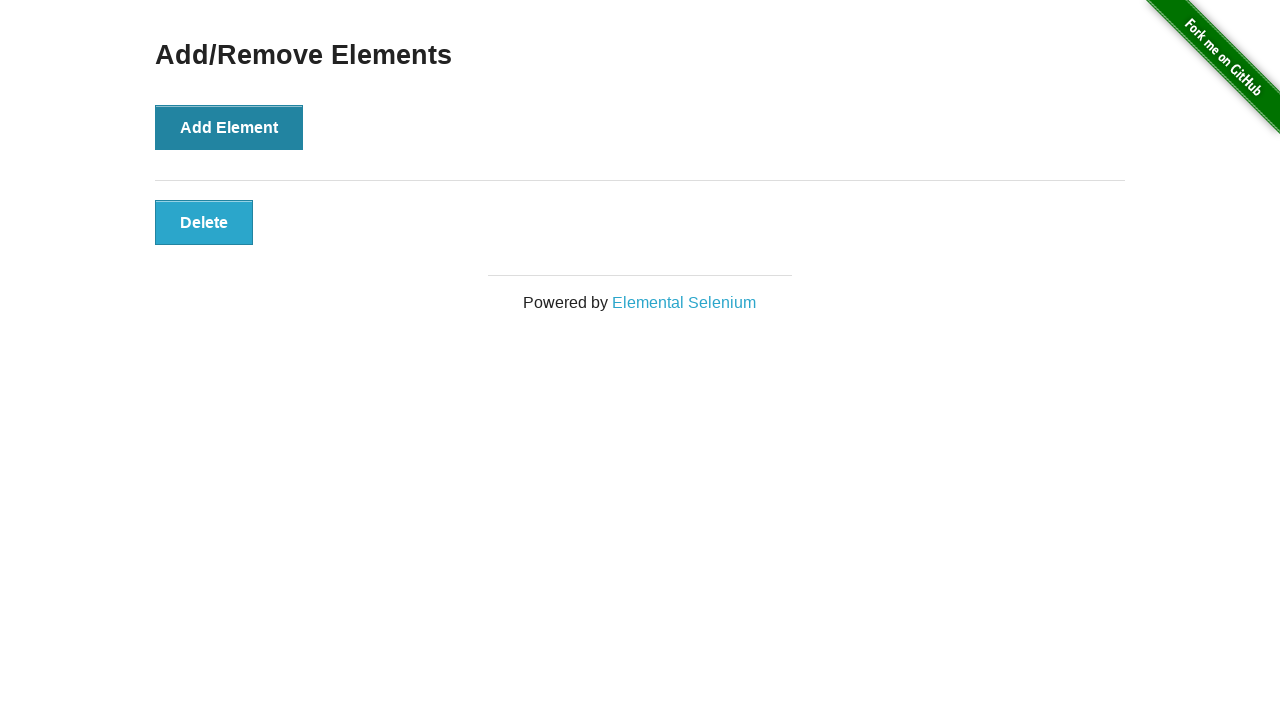

Clicked 'Add Element' button (iteration 2/5) at (229, 127) on button:has-text('Add Element')
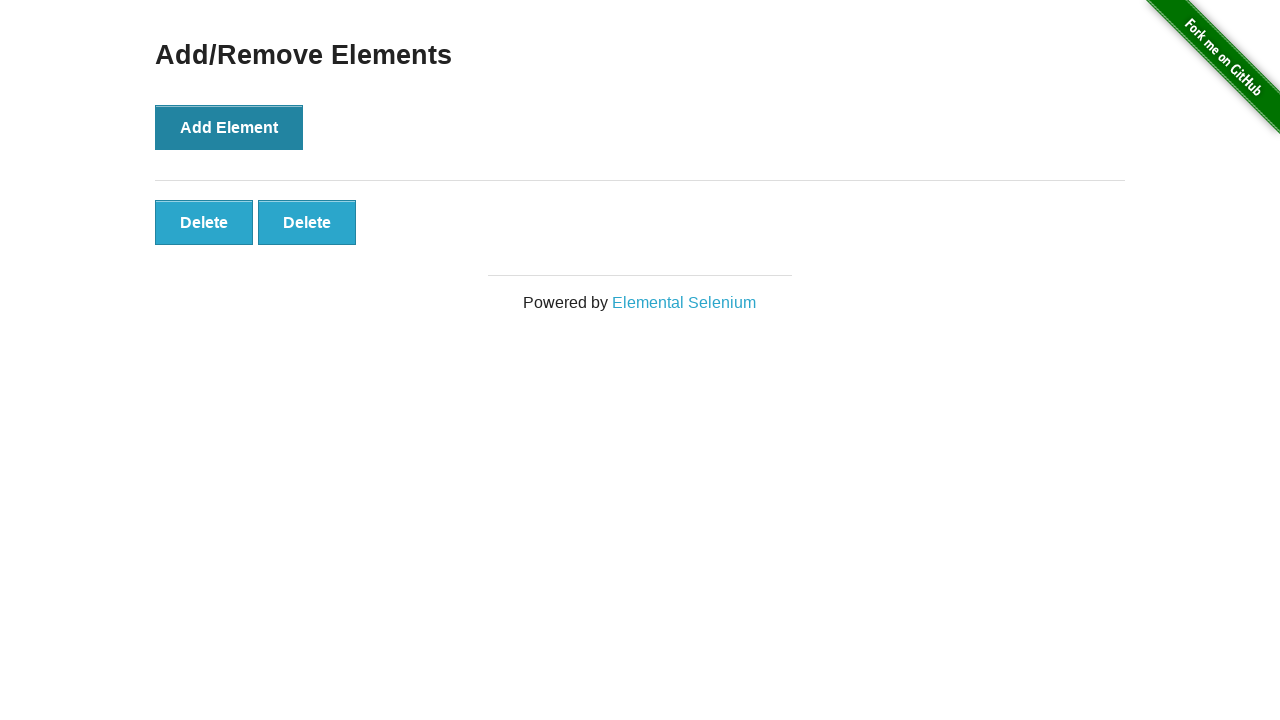

Waited for element to be added
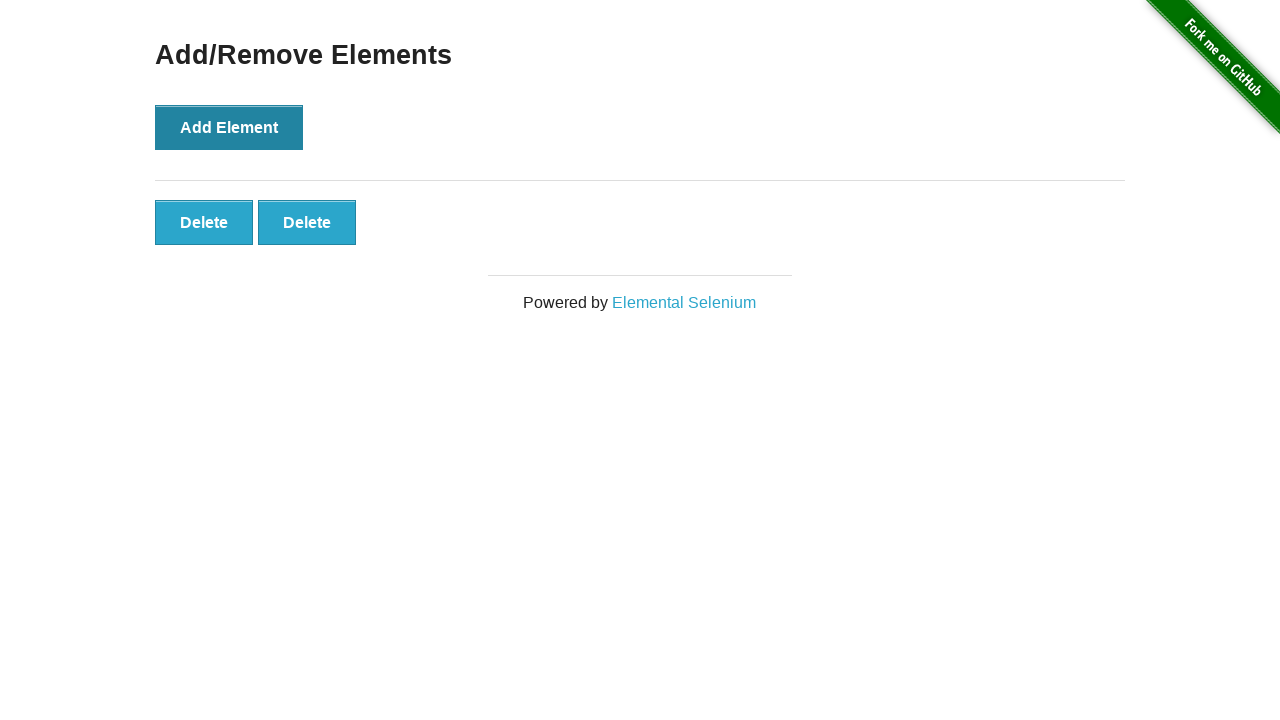

Clicked 'Add Element' button (iteration 3/5) at (229, 127) on button:has-text('Add Element')
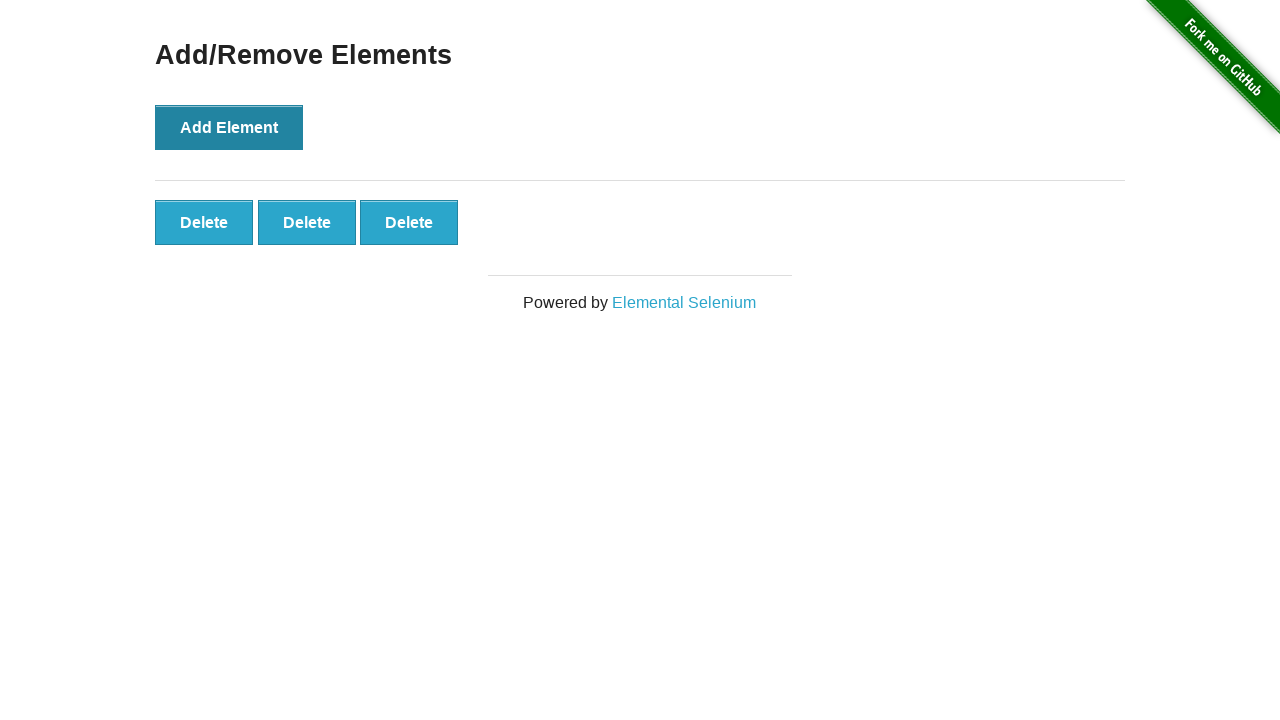

Waited for element to be added
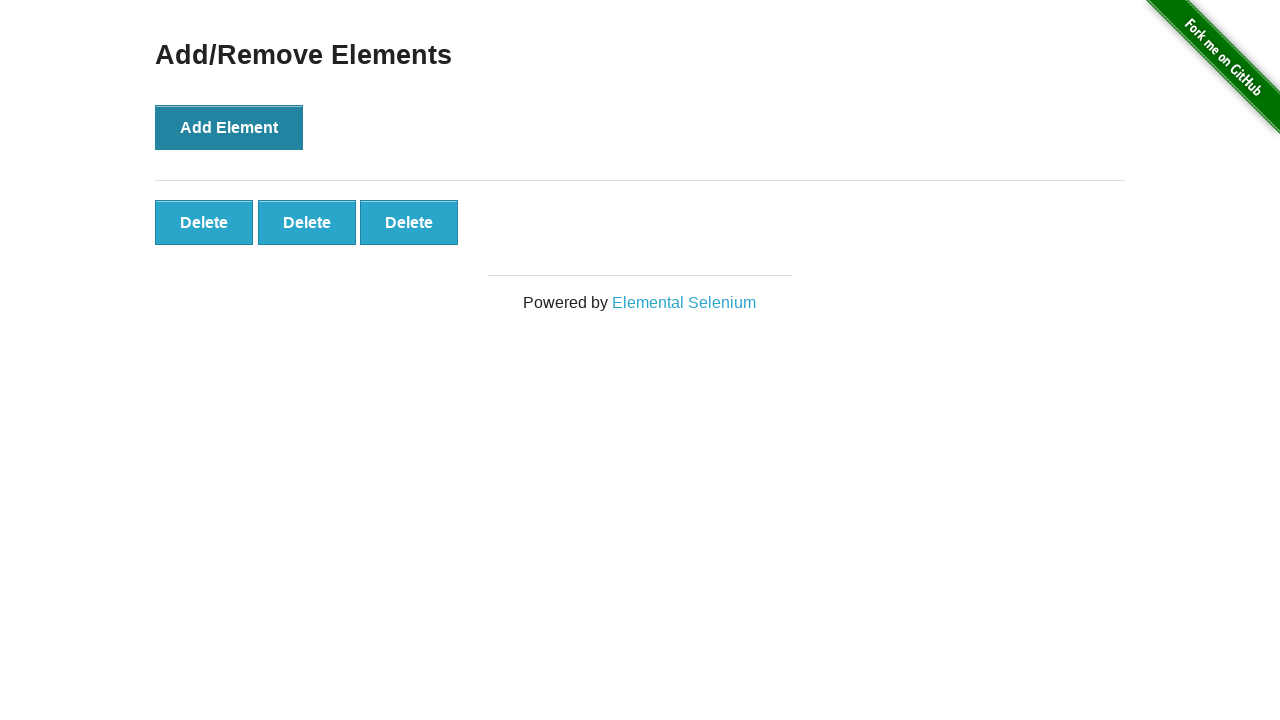

Clicked 'Add Element' button (iteration 4/5) at (229, 127) on button:has-text('Add Element')
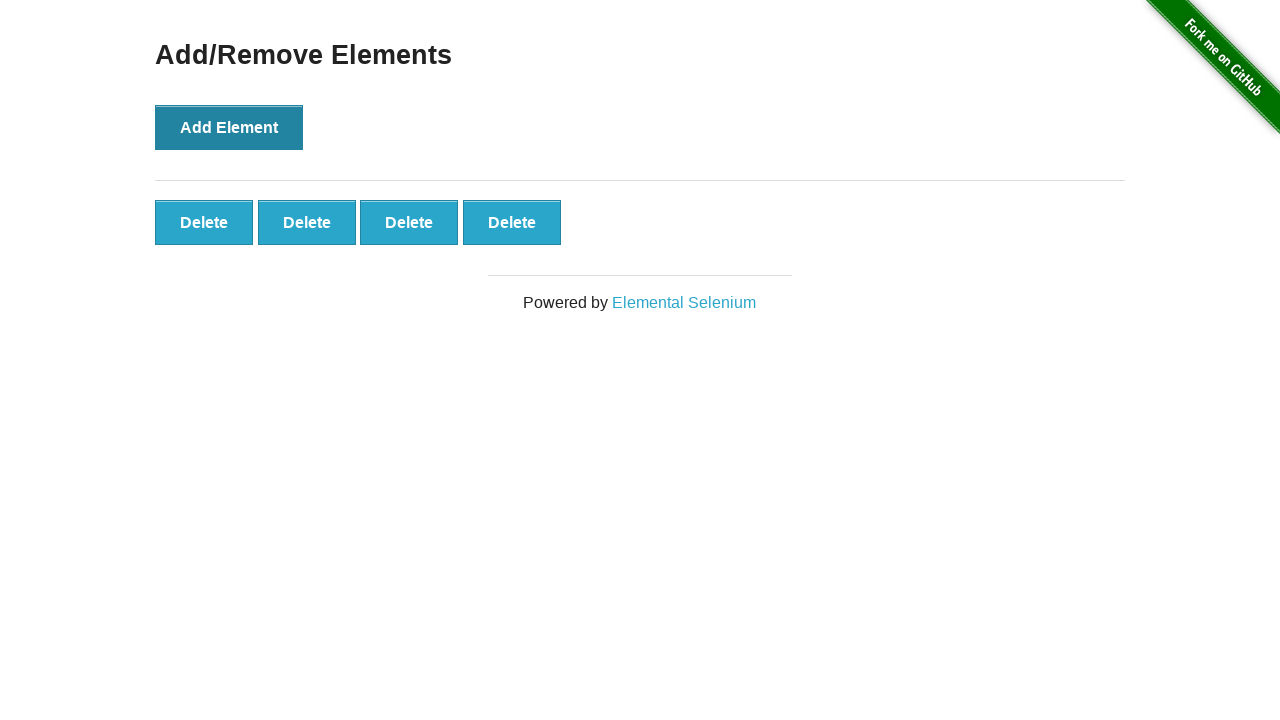

Waited for element to be added
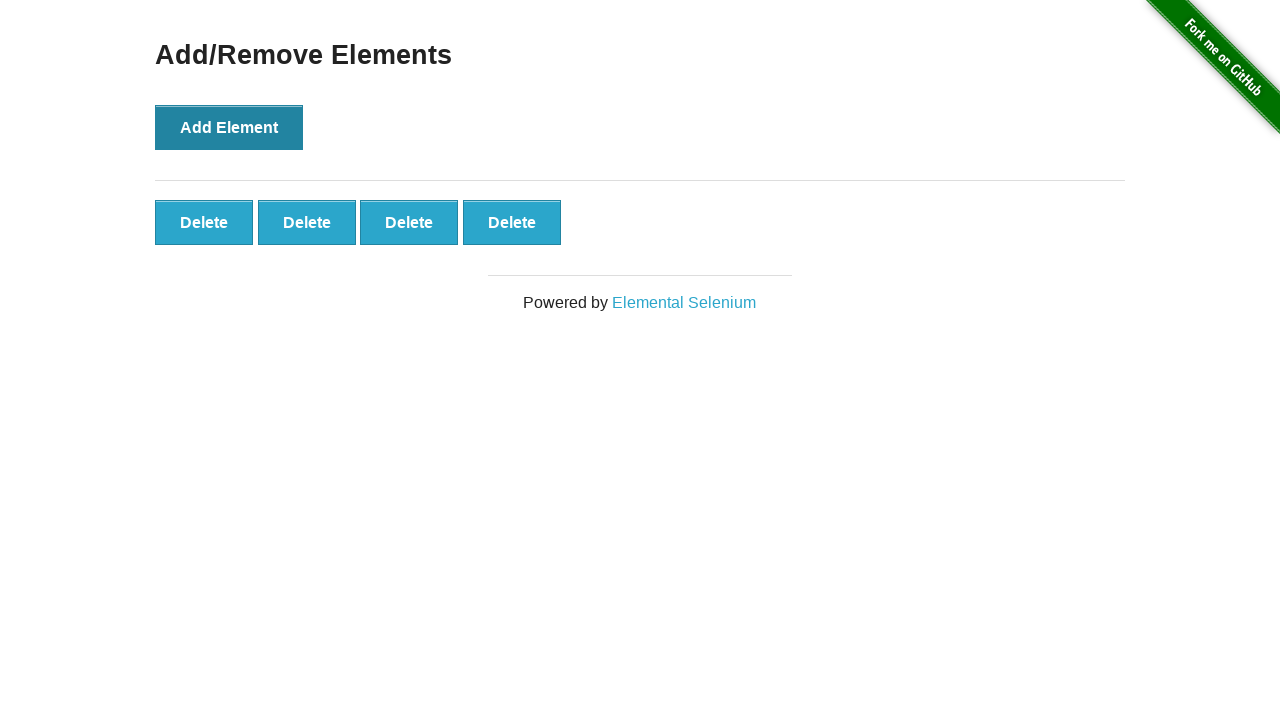

Clicked 'Add Element' button (iteration 5/5) at (229, 127) on button:has-text('Add Element')
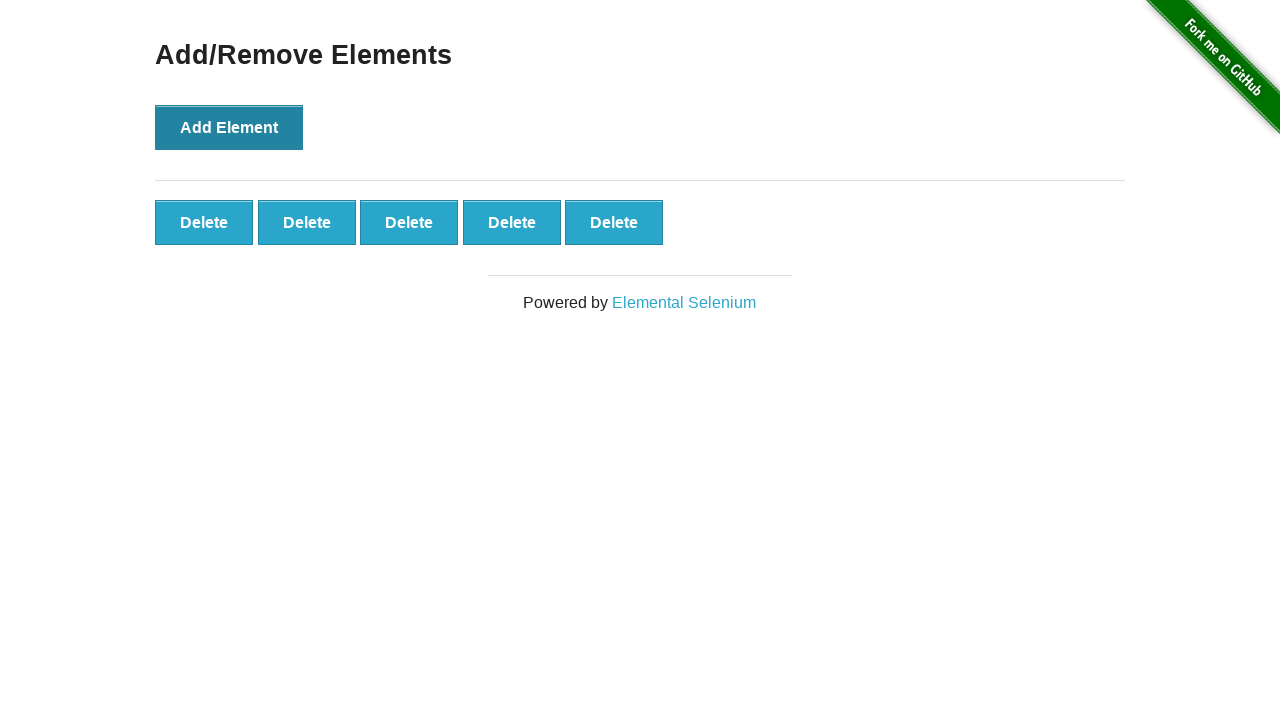

Waited for element to be added
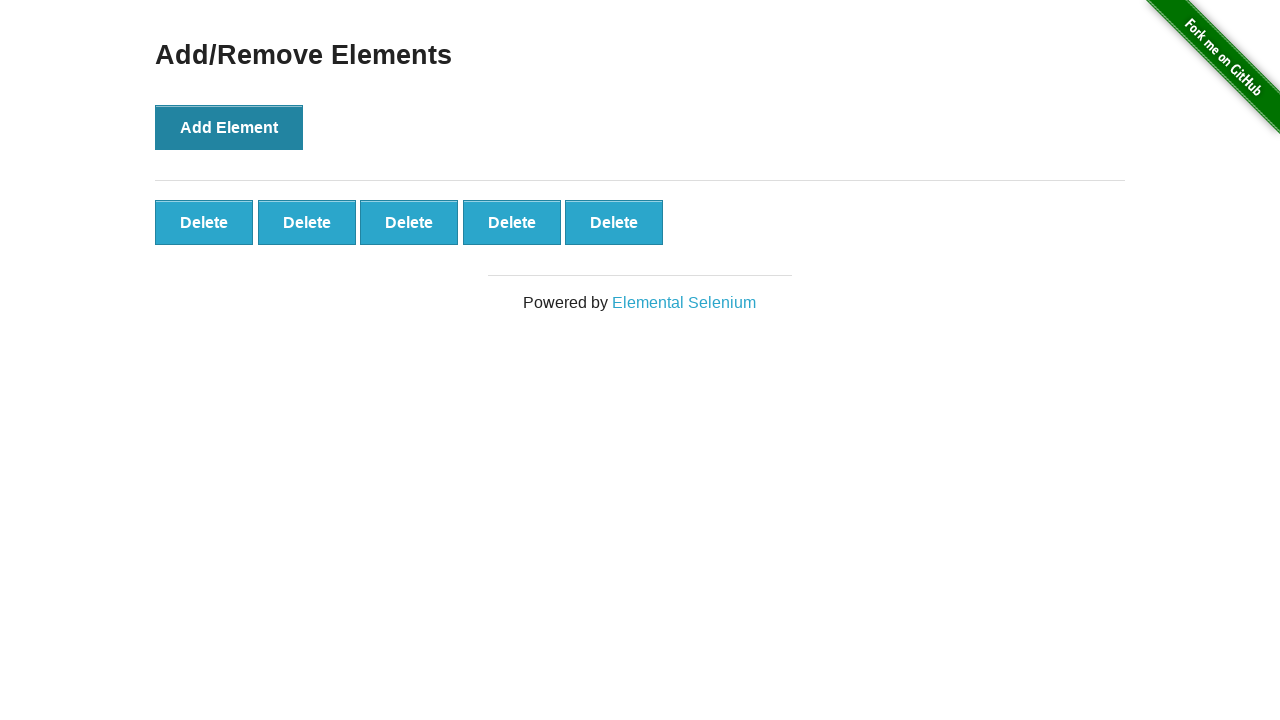

Located all Delete buttons
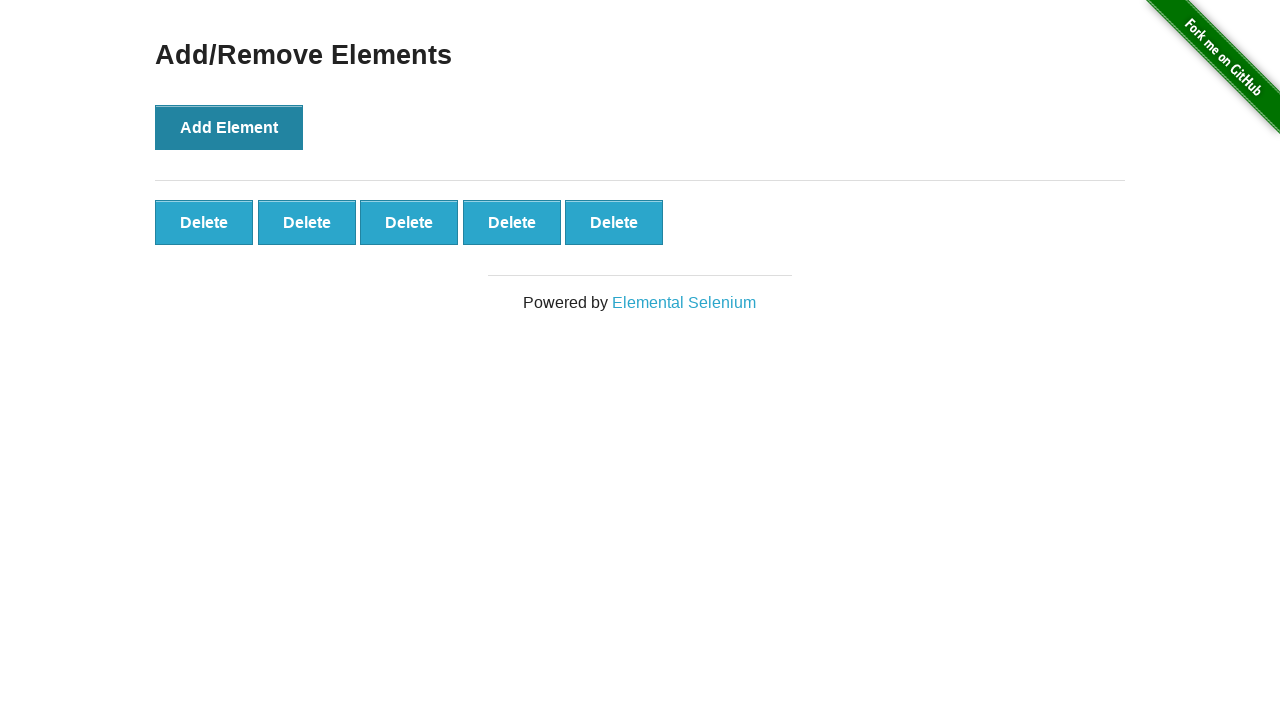

Verified that exactly 5 Delete buttons are present
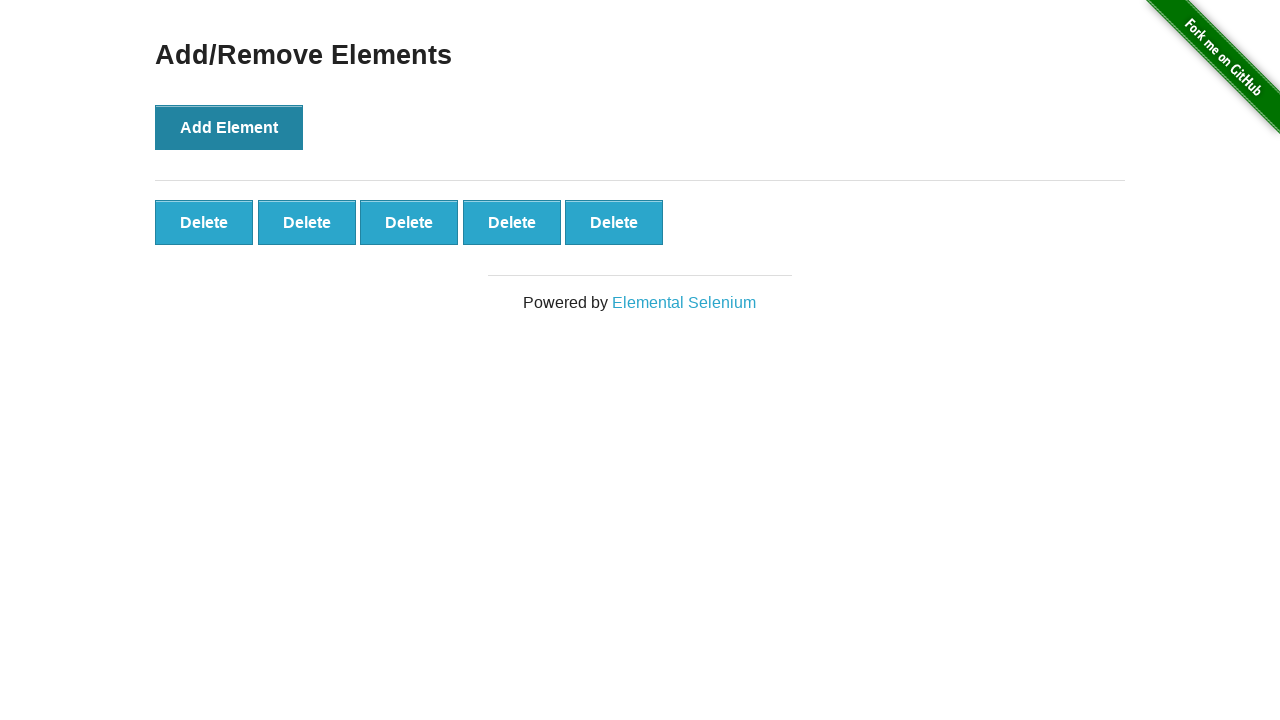

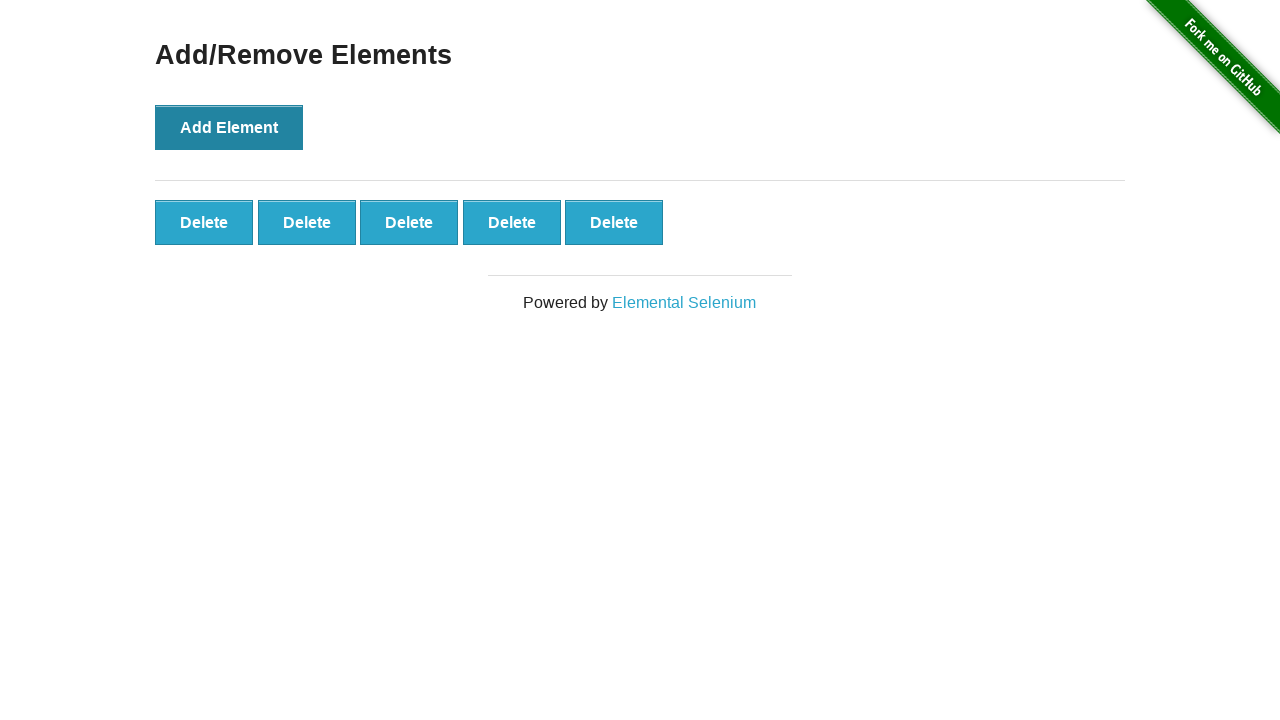